Tests that clicking the "Due" column header twice sorts the numeric values in descending order.

Starting URL: http://the-internet.herokuapp.com/tables

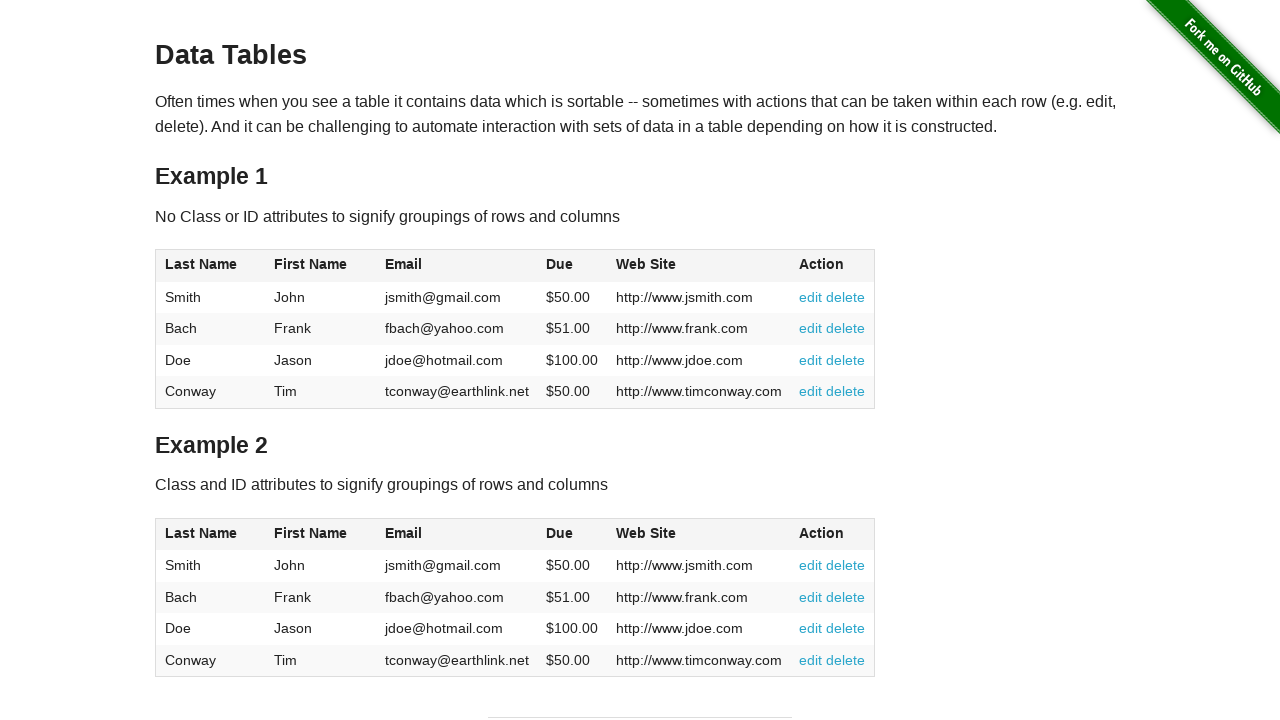

Clicked Due column header (first click) at (572, 266) on #table1 thead tr th:nth-of-type(4)
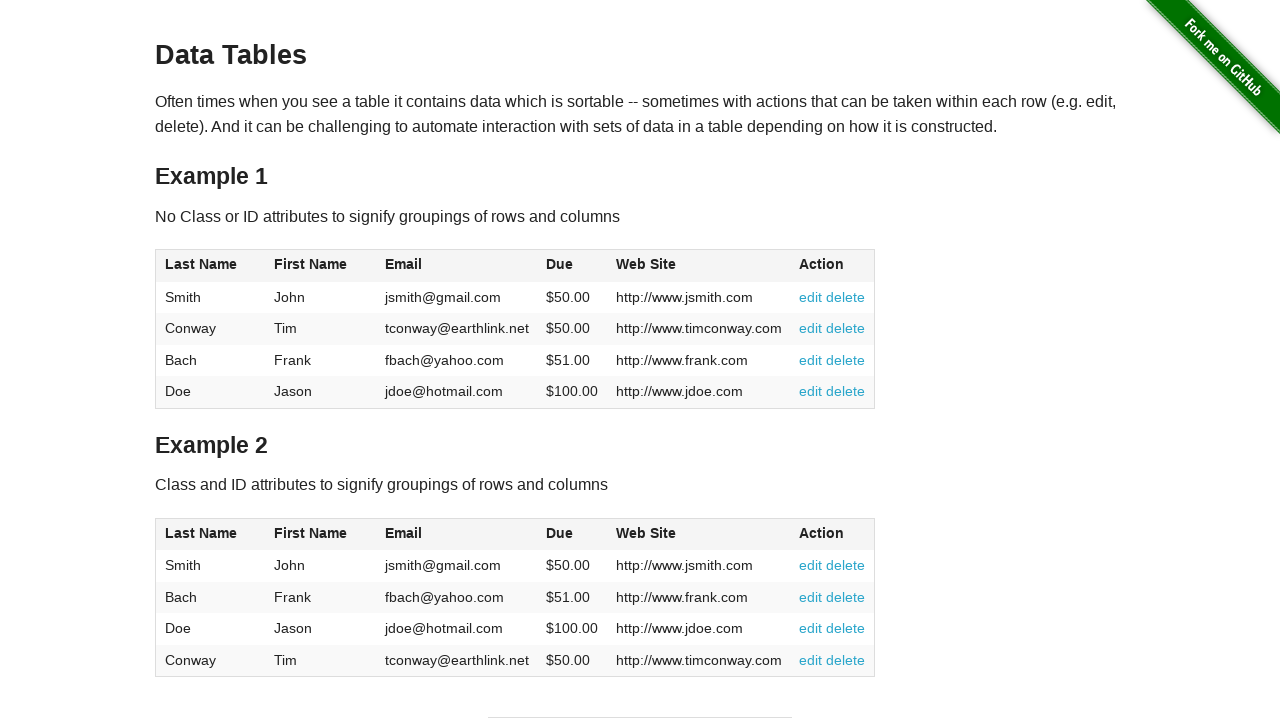

Clicked Due column header (second click to sort descending) at (572, 266) on #table1 thead tr th:nth-of-type(4)
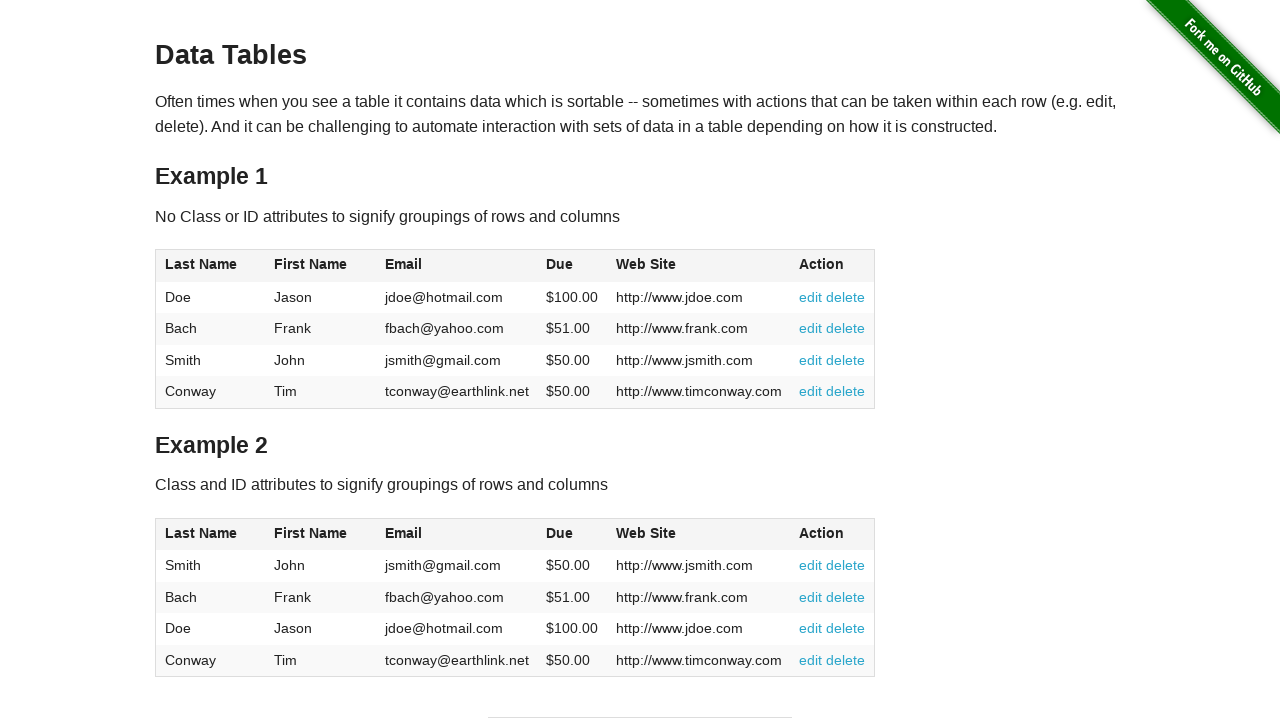

Waited for table data to load after sorting
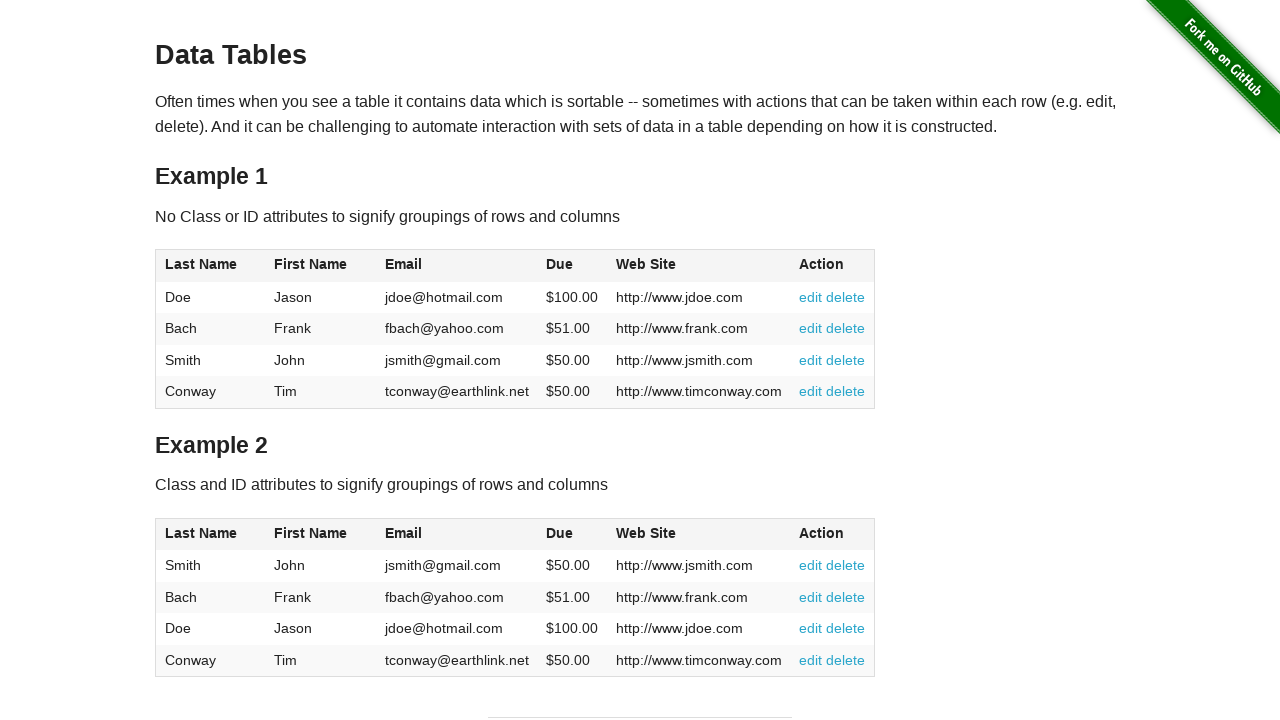

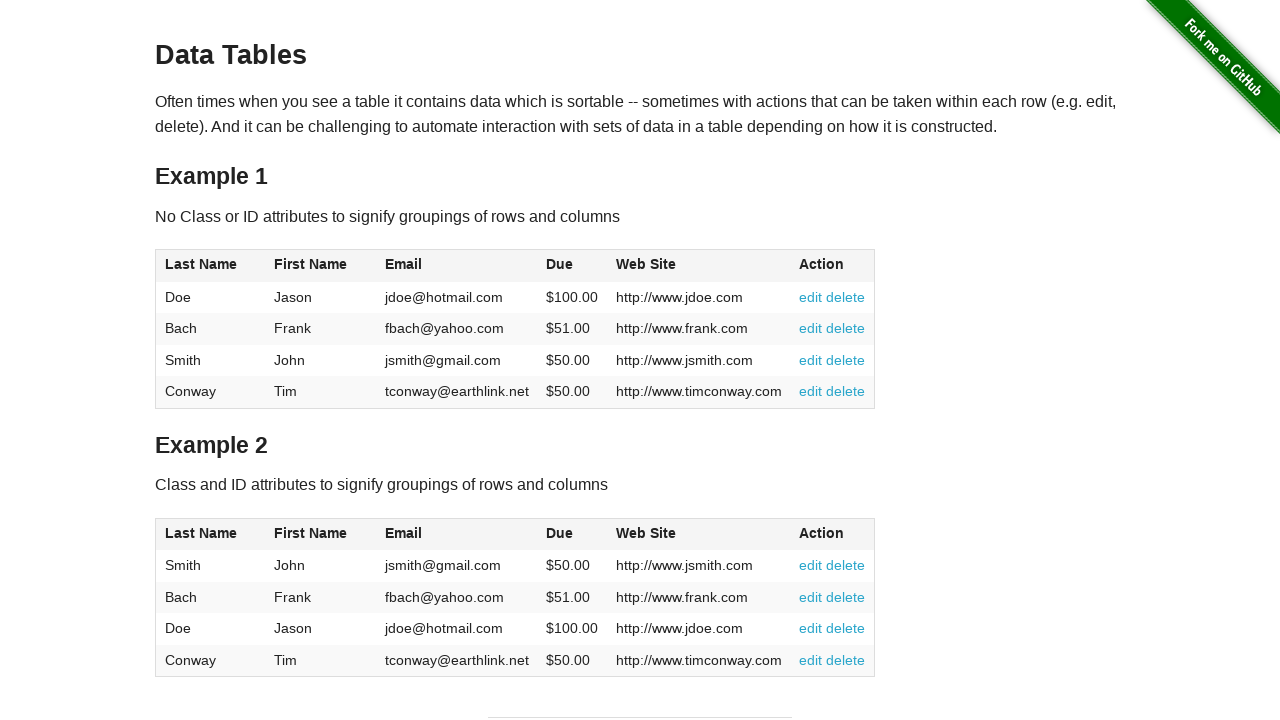